Tests that the login form shows a "Password is required" error when attempting to login with only a username

Starting URL: https://www.saucedemo.com

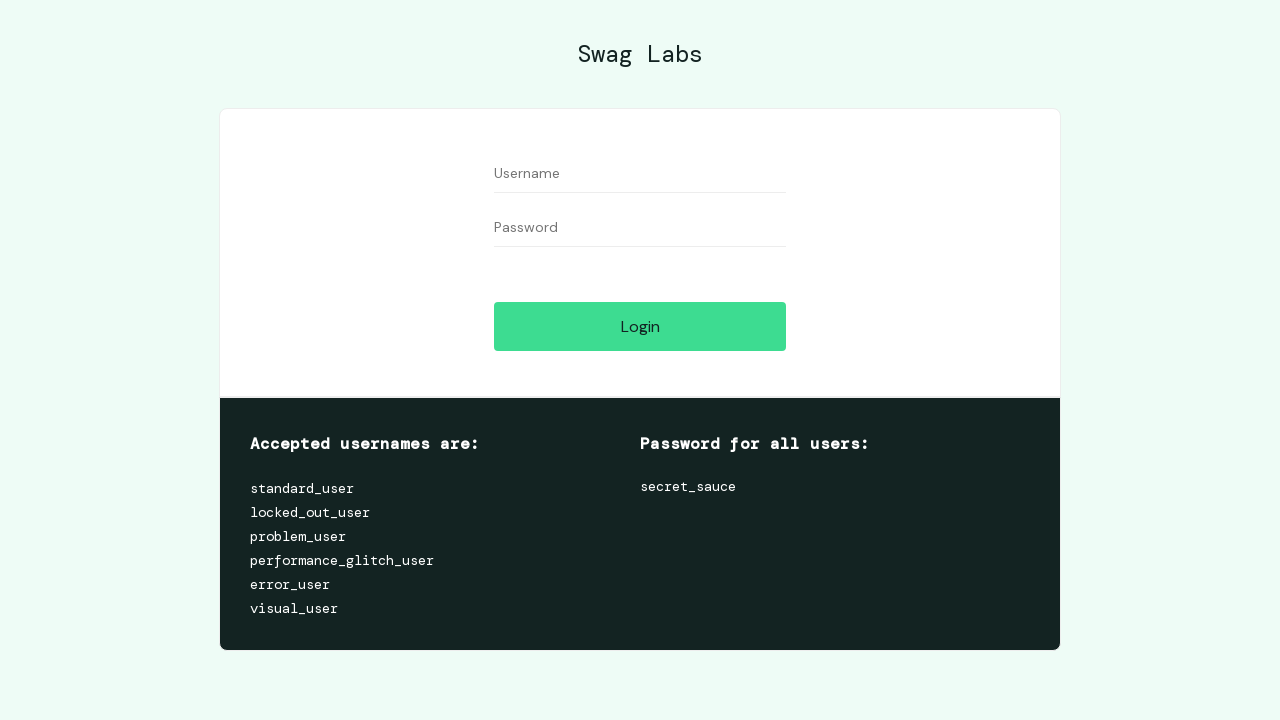

Filled username field with 'standart-user' on #user-name
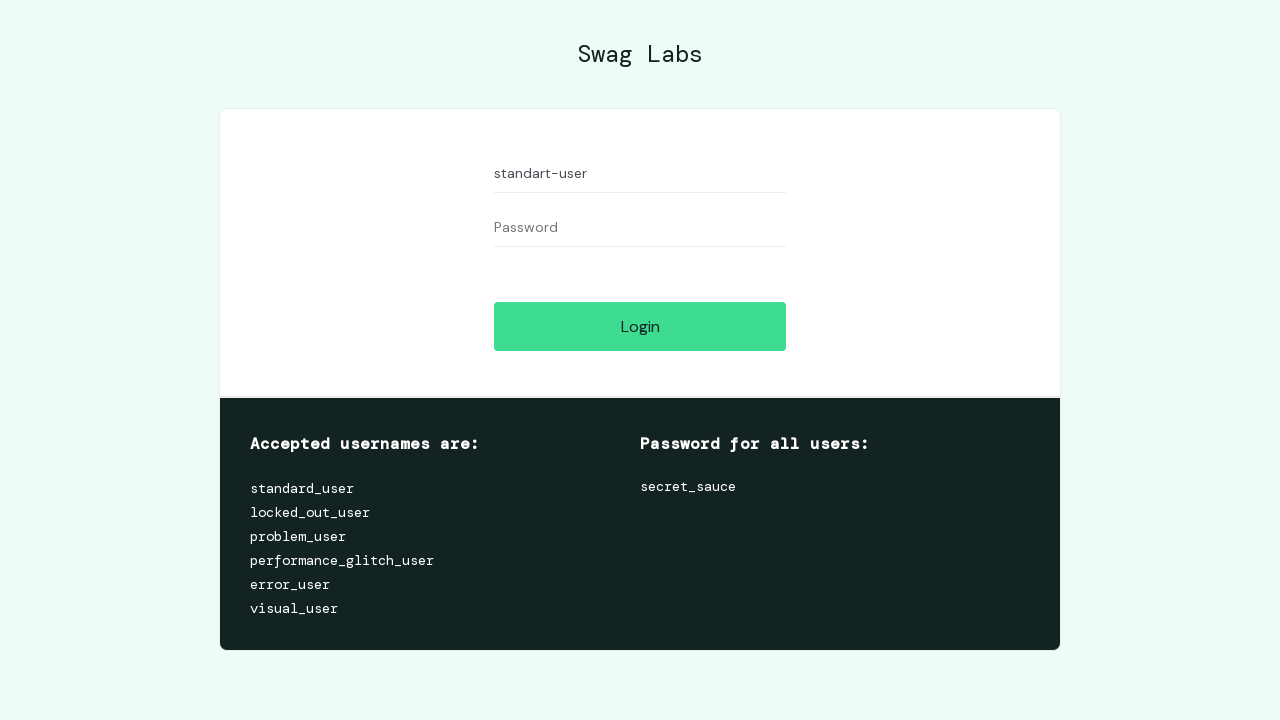

Clicked login button without entering password at (640, 326) on #login-button
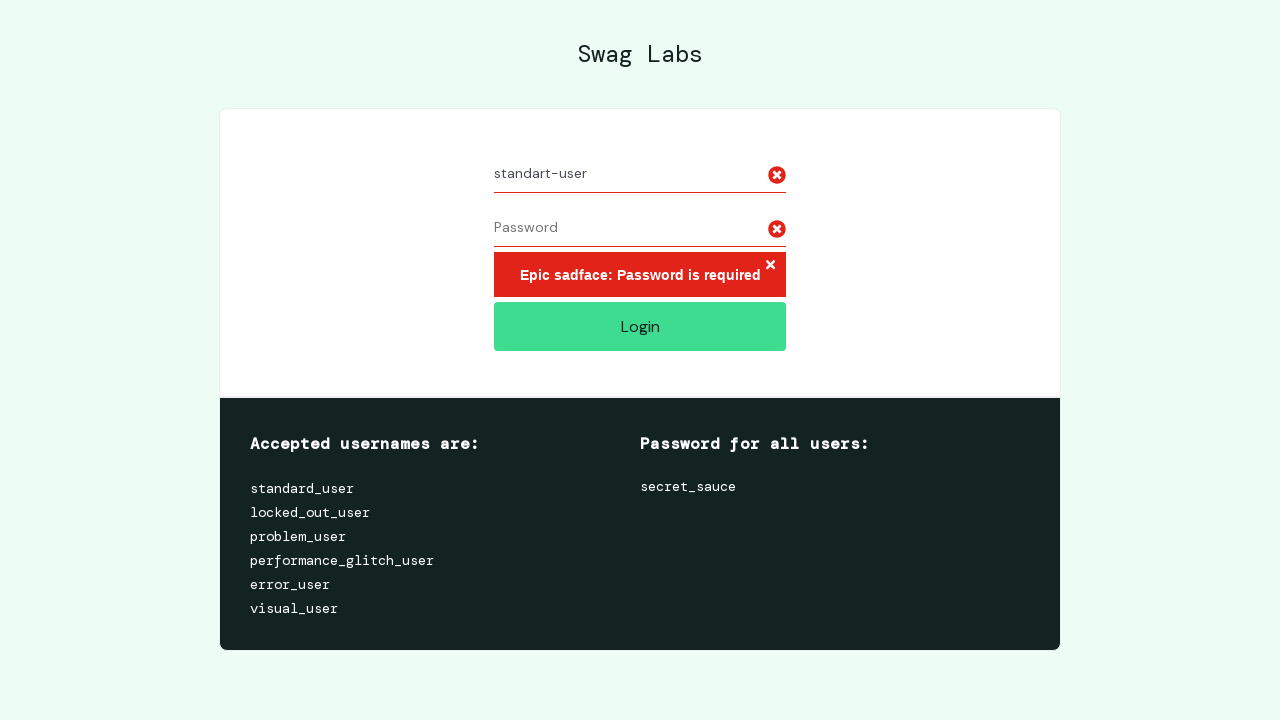

Error message appeared on login form
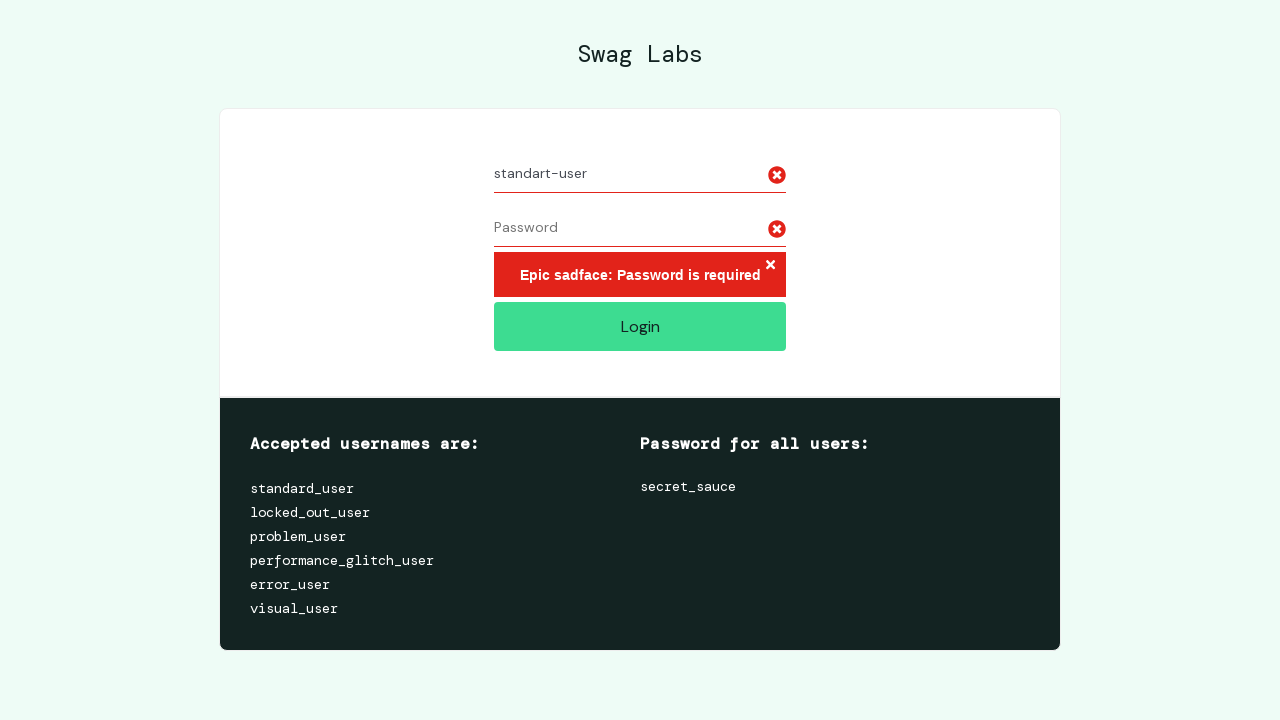

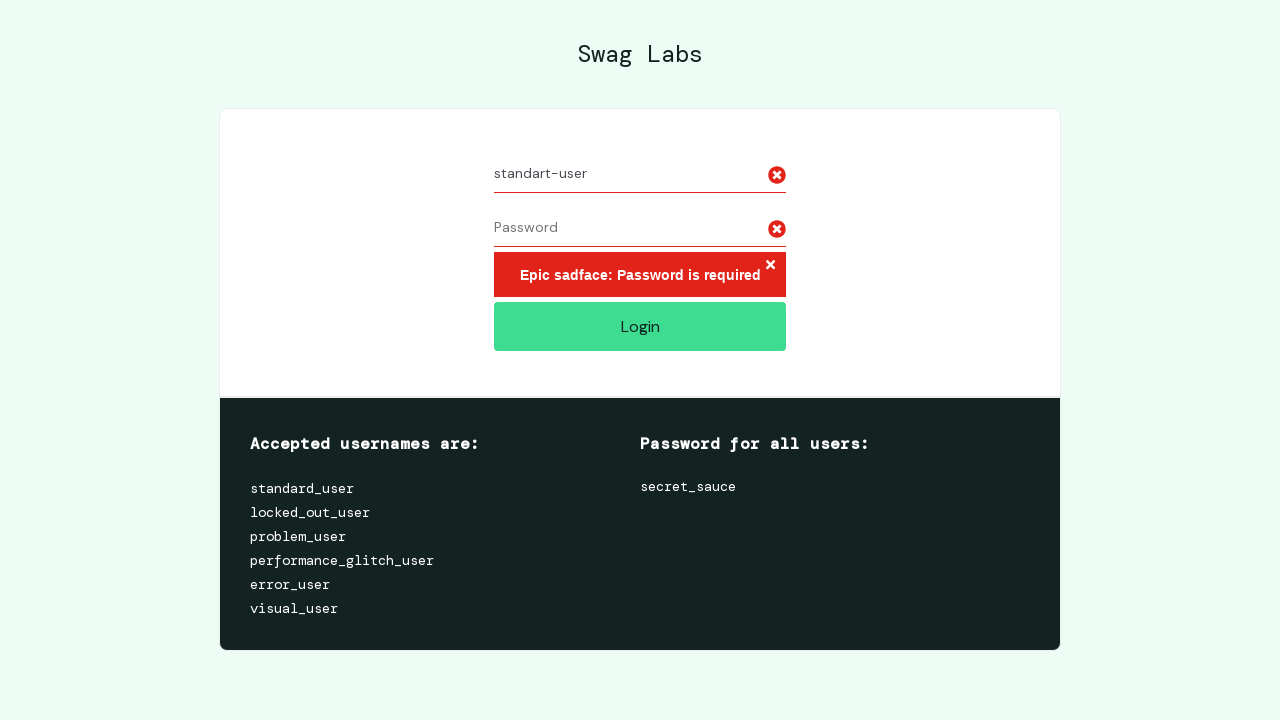